Tests the Text Box form functionality by navigating to the Elements section, filling in name, email, and address fields, then verifying the submitted data is displayed correctly.

Starting URL: https://demoqa.com

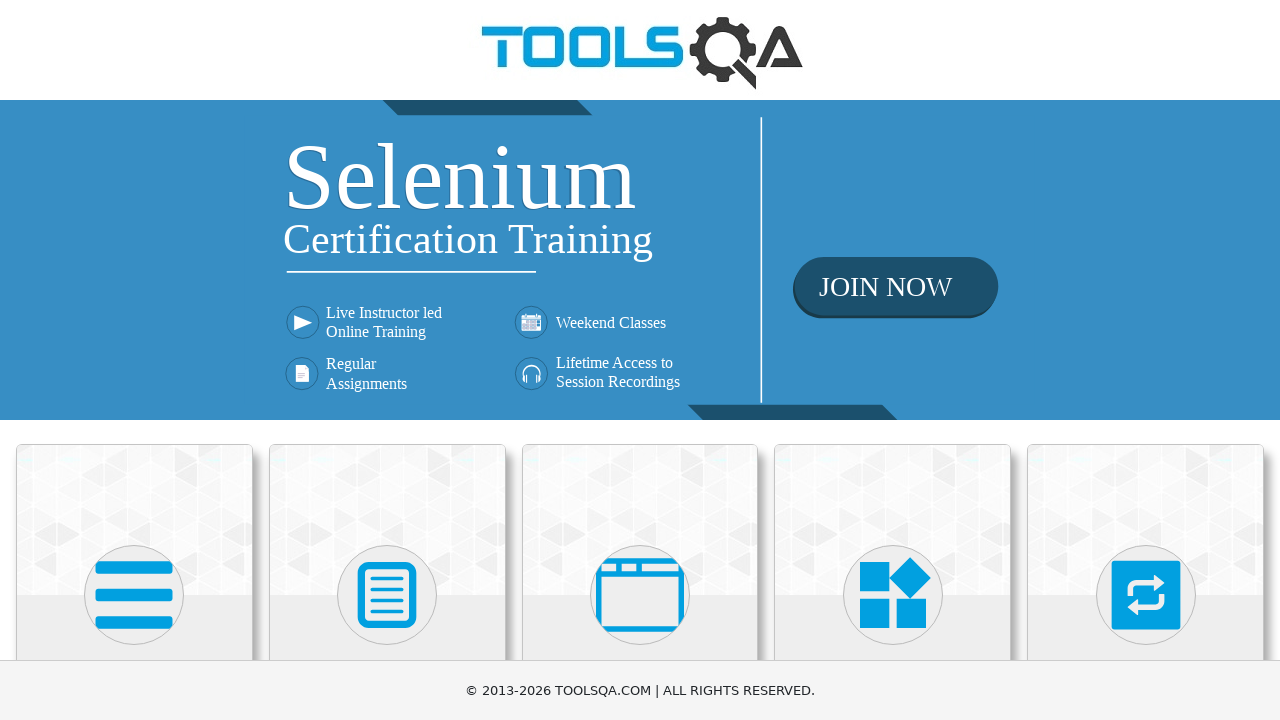

Clicked on Elements block at (134, 360) on (//h5)[1]
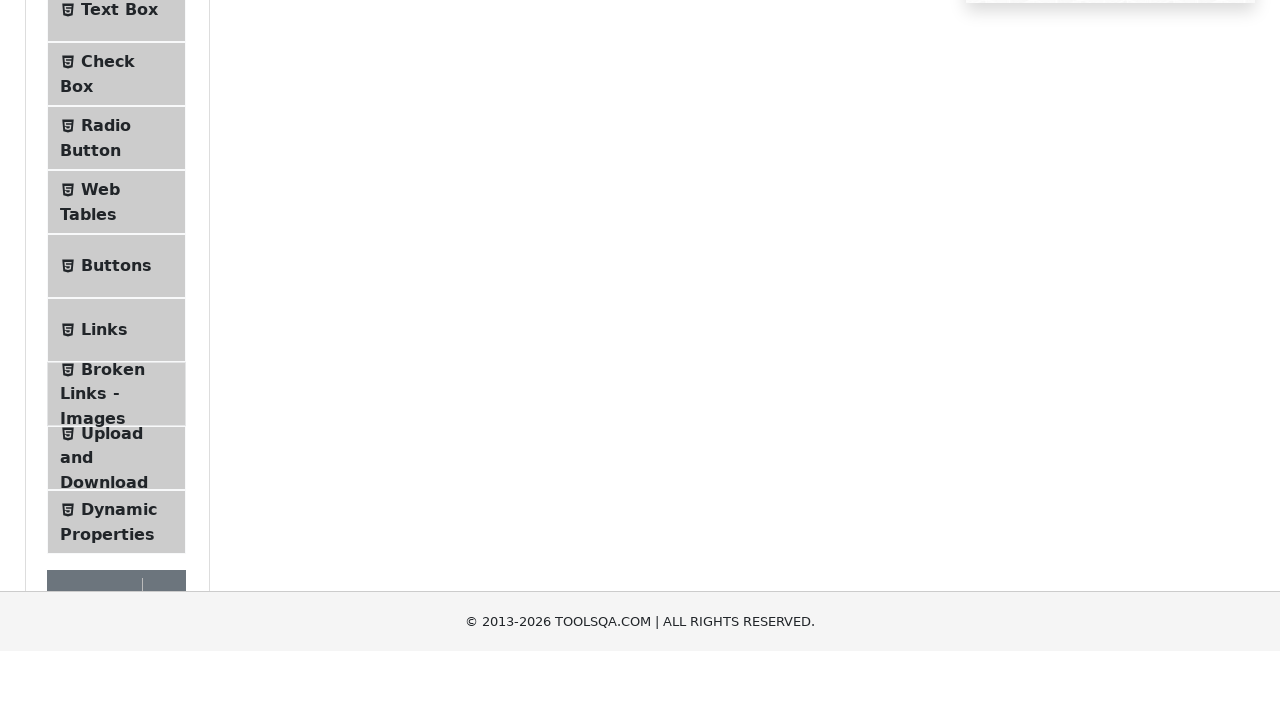

Clicked on Text Box menu item at (119, 261) on internal:text="Text Box"i
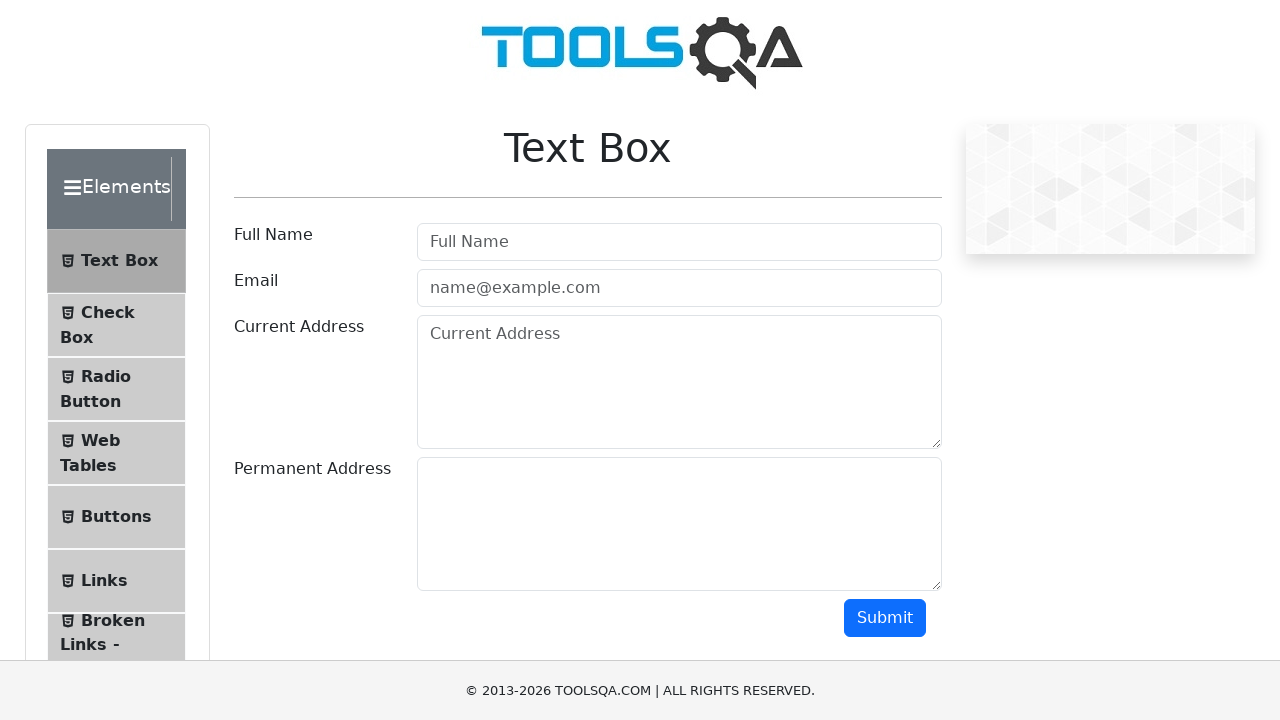

Clicked on name input field at (679, 242) on #userName
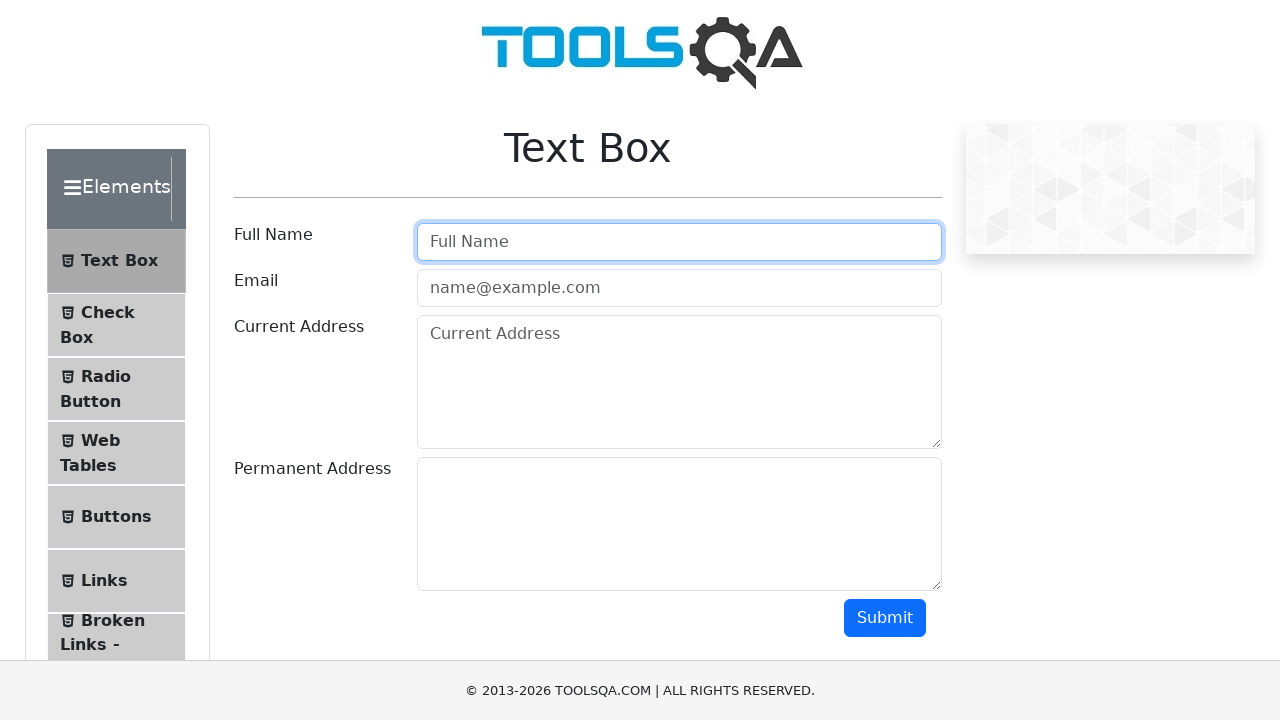

Entered 'Test Name' in name field on #userName
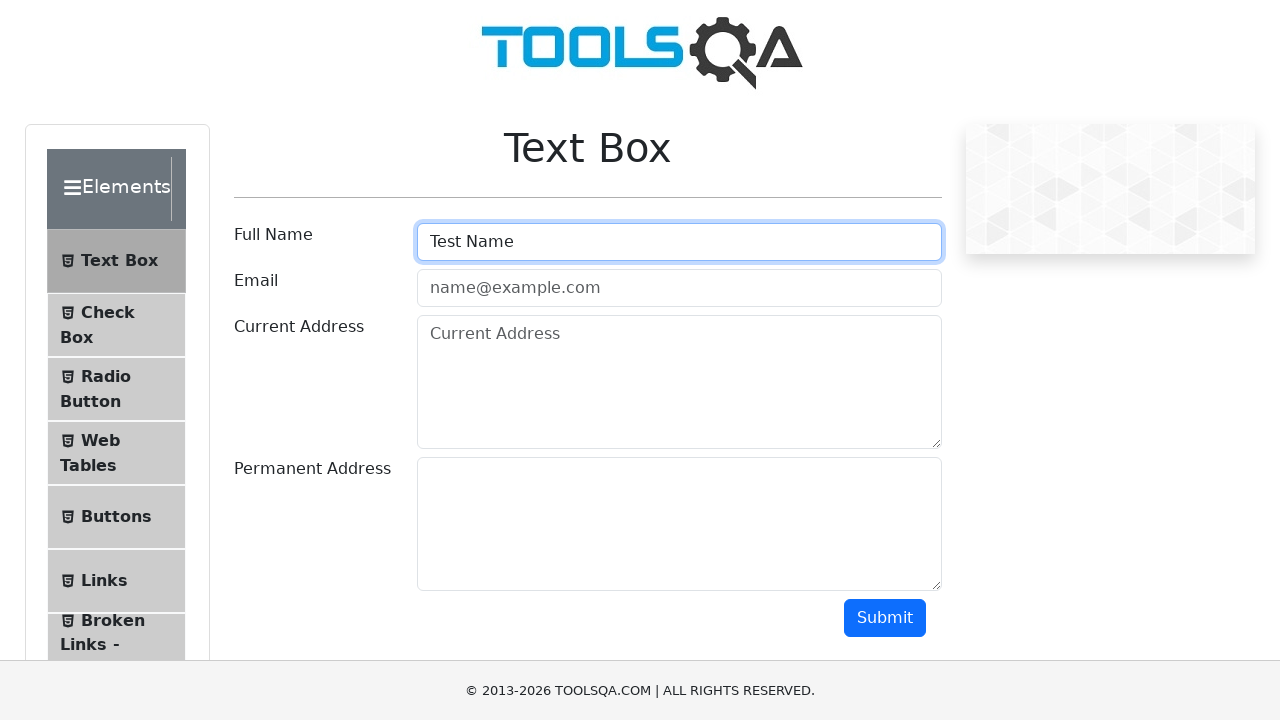

Clicked on email input field at (679, 288) on #userEmail
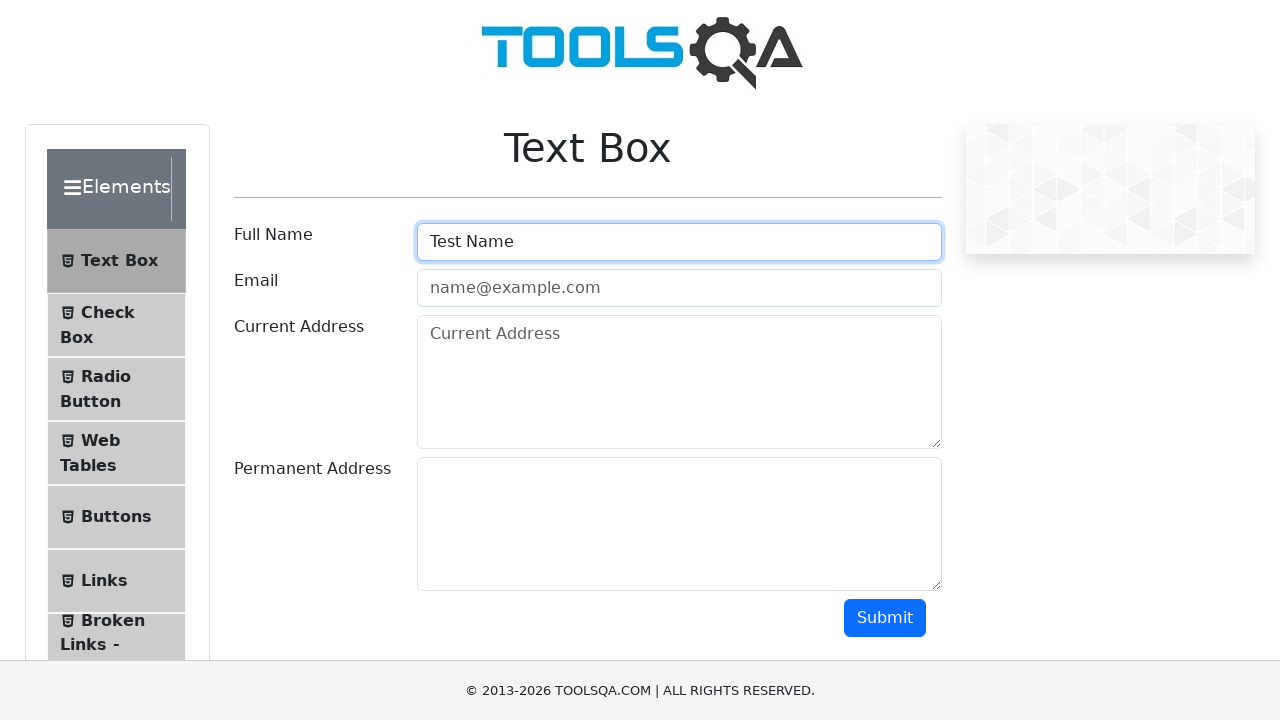

Entered 'testName@test.com' in email field on #userEmail
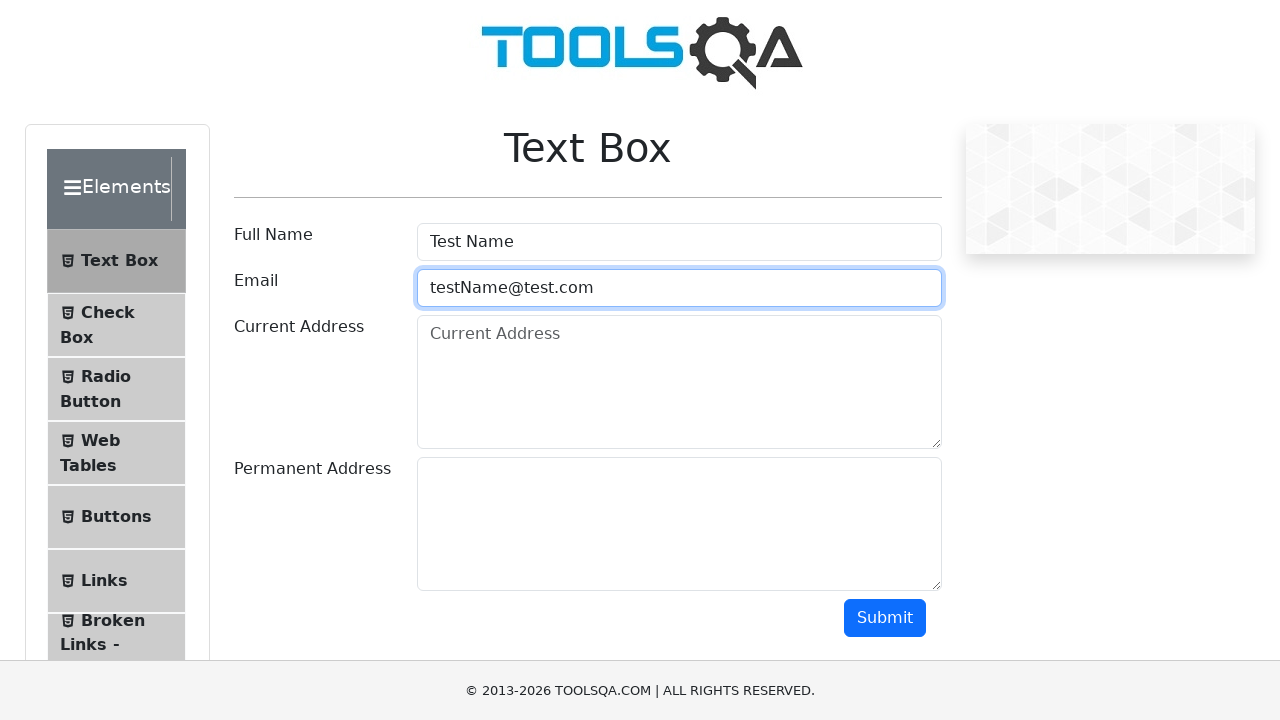

Clicked on current address input field at (679, 382) on #currentAddress
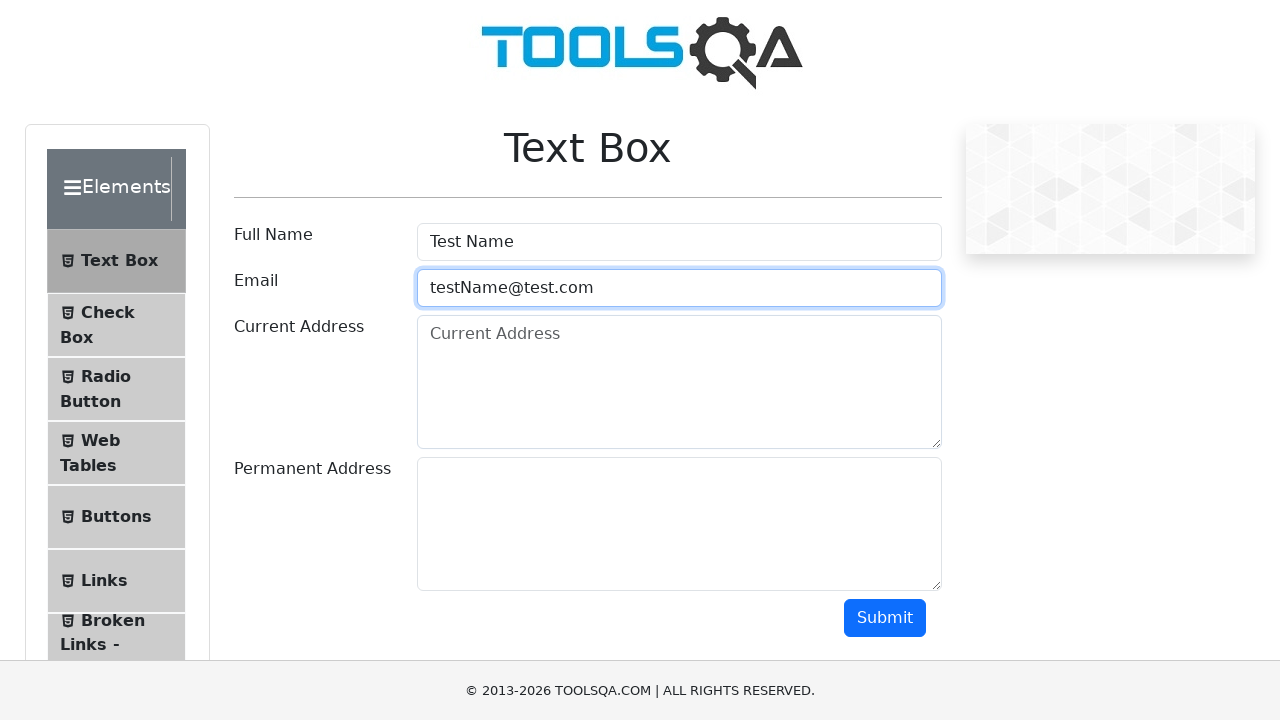

Entered 'At Pune' in current address field on #currentAddress
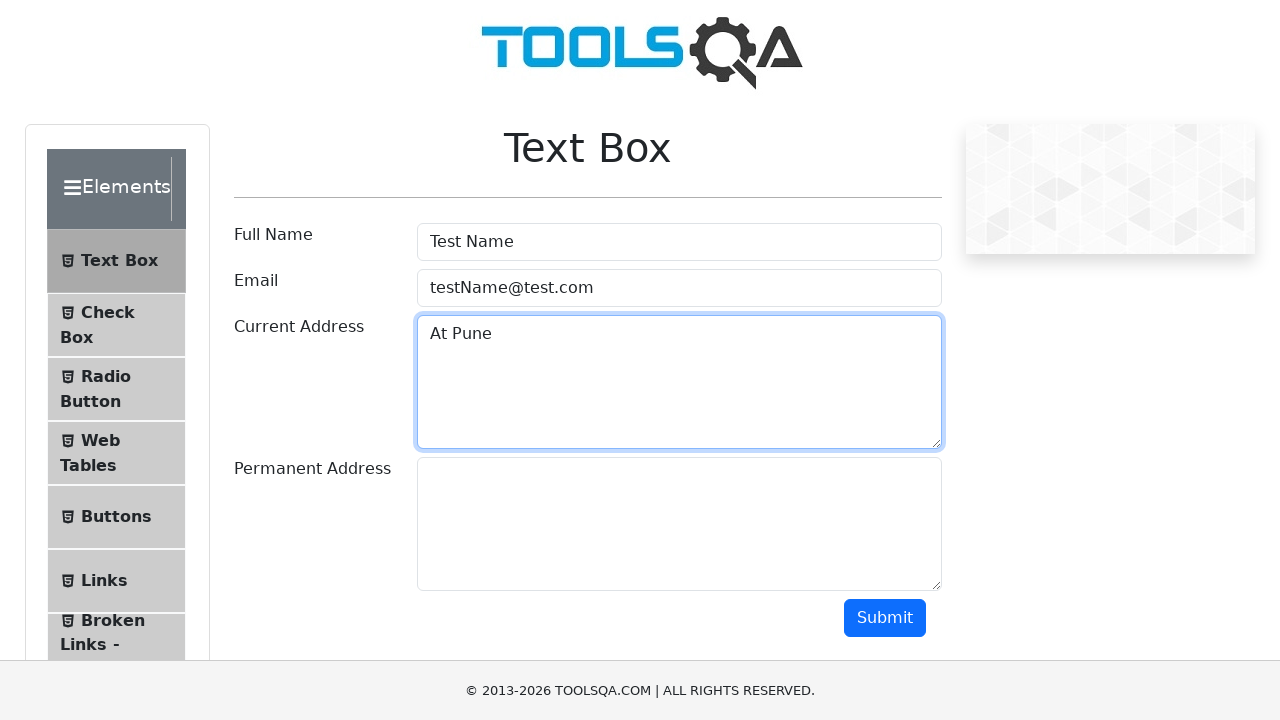

Clicked on permanent address input field at (679, 524) on #permanentAddress
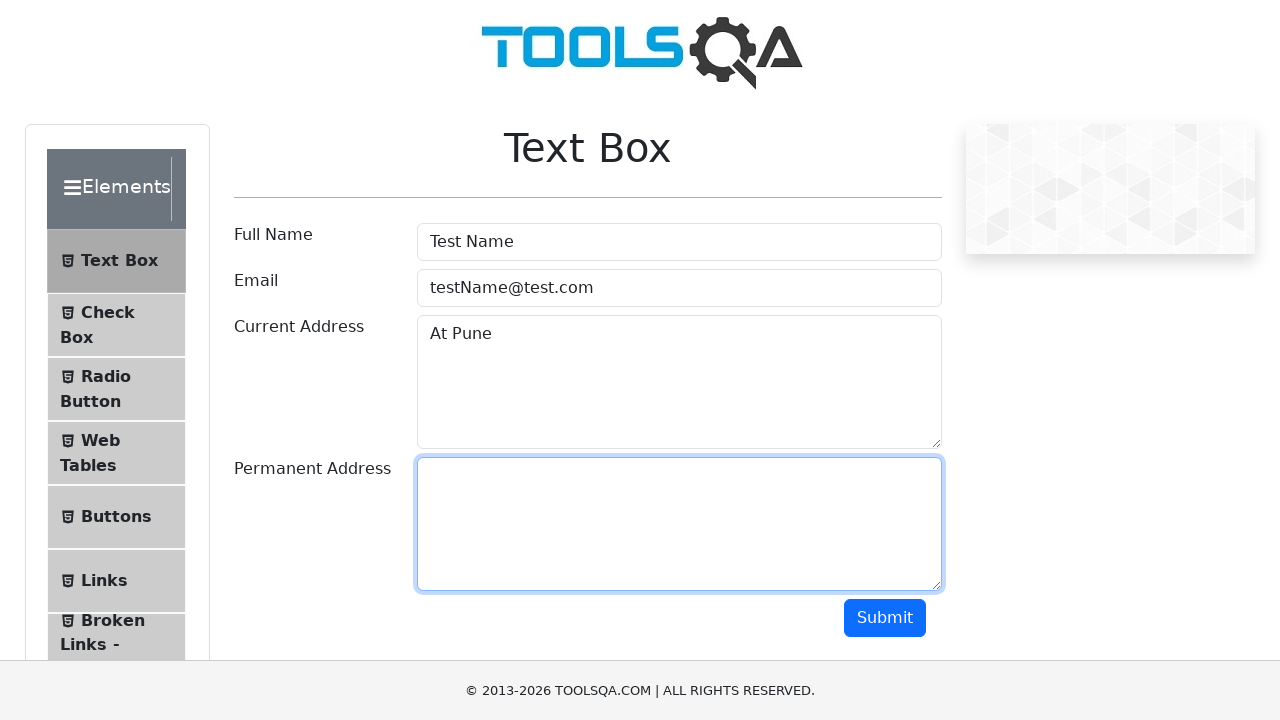

Entered 'At VimanNager' in permanent address field on #permanentAddress
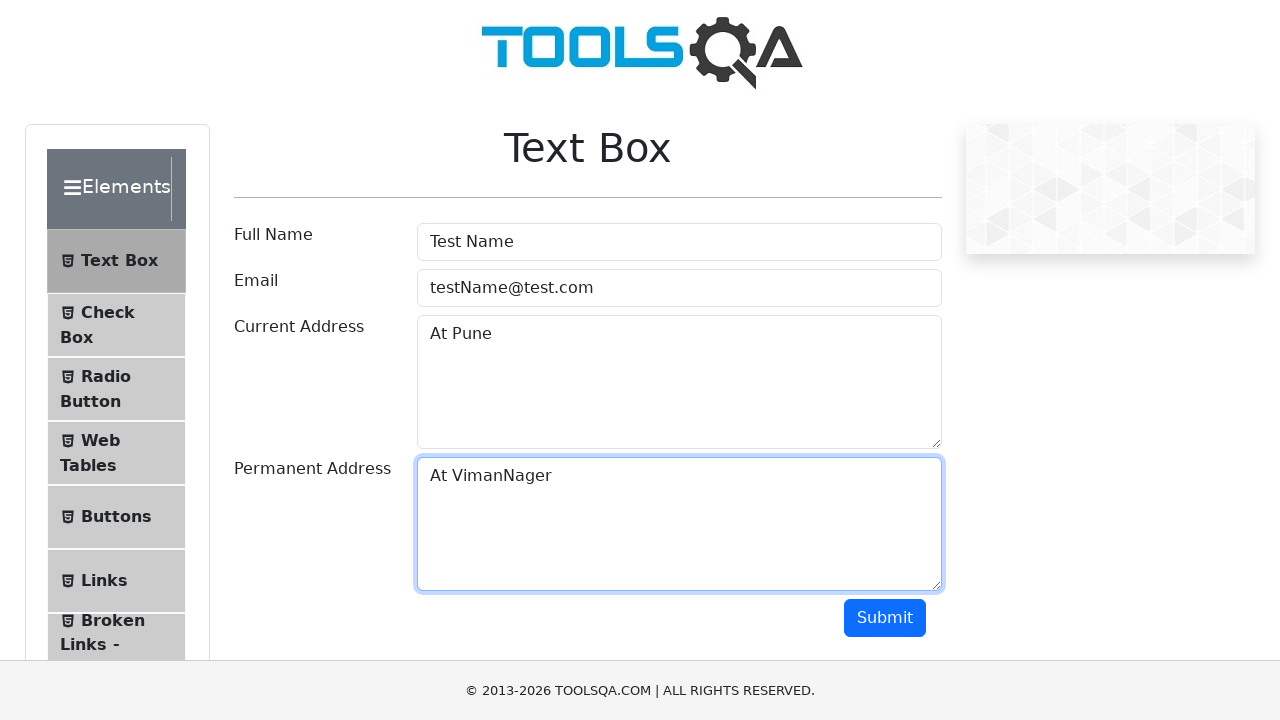

Clicked submit button to submit the form at (885, 618) on #submit
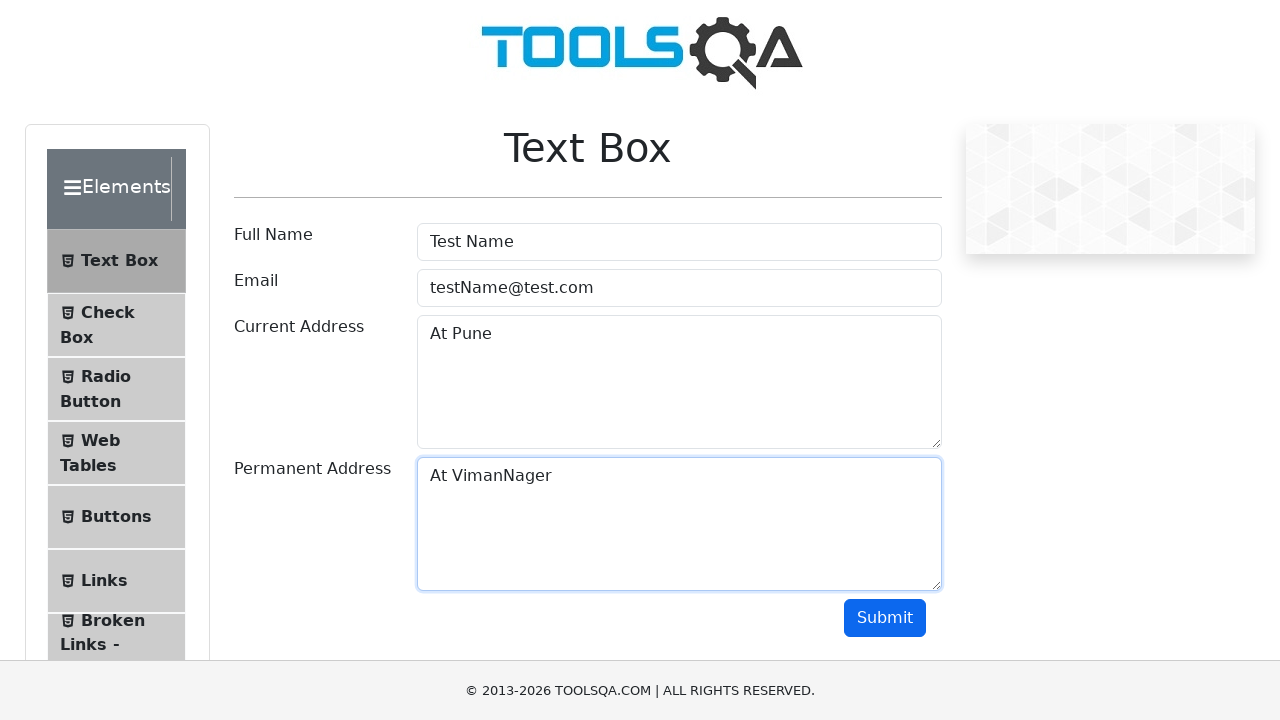

Form submission results appeared with submitted data
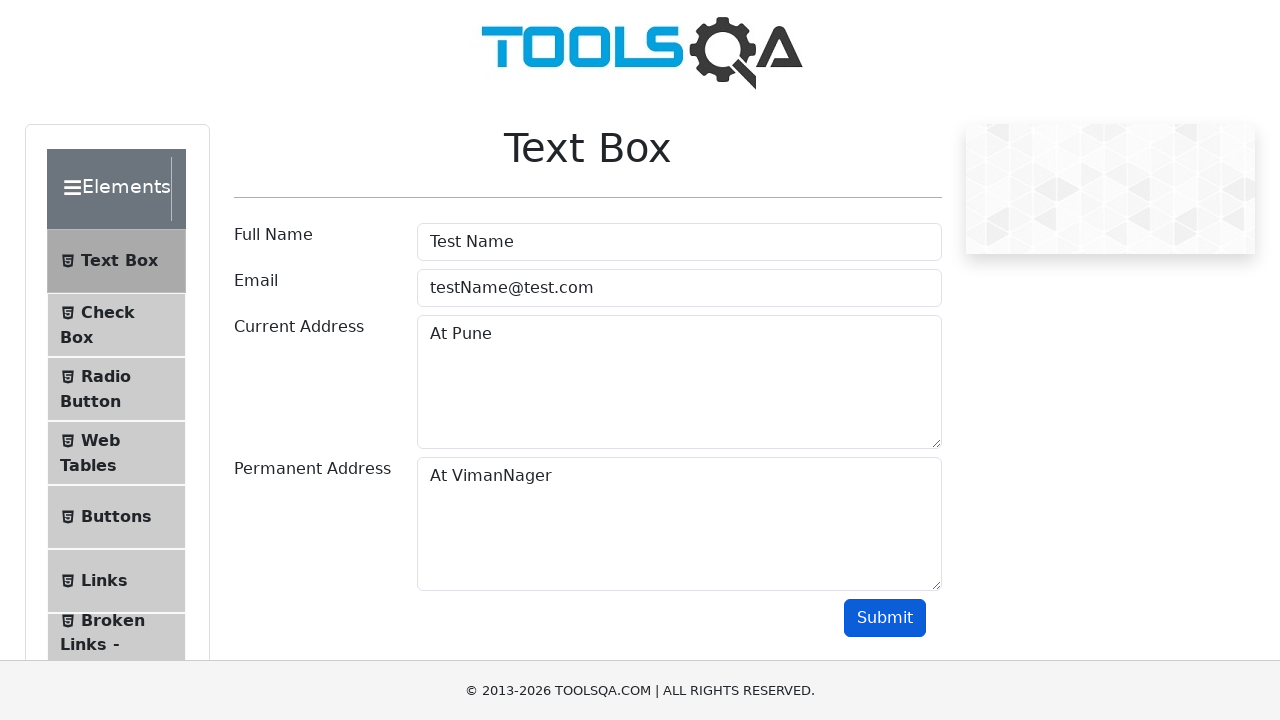

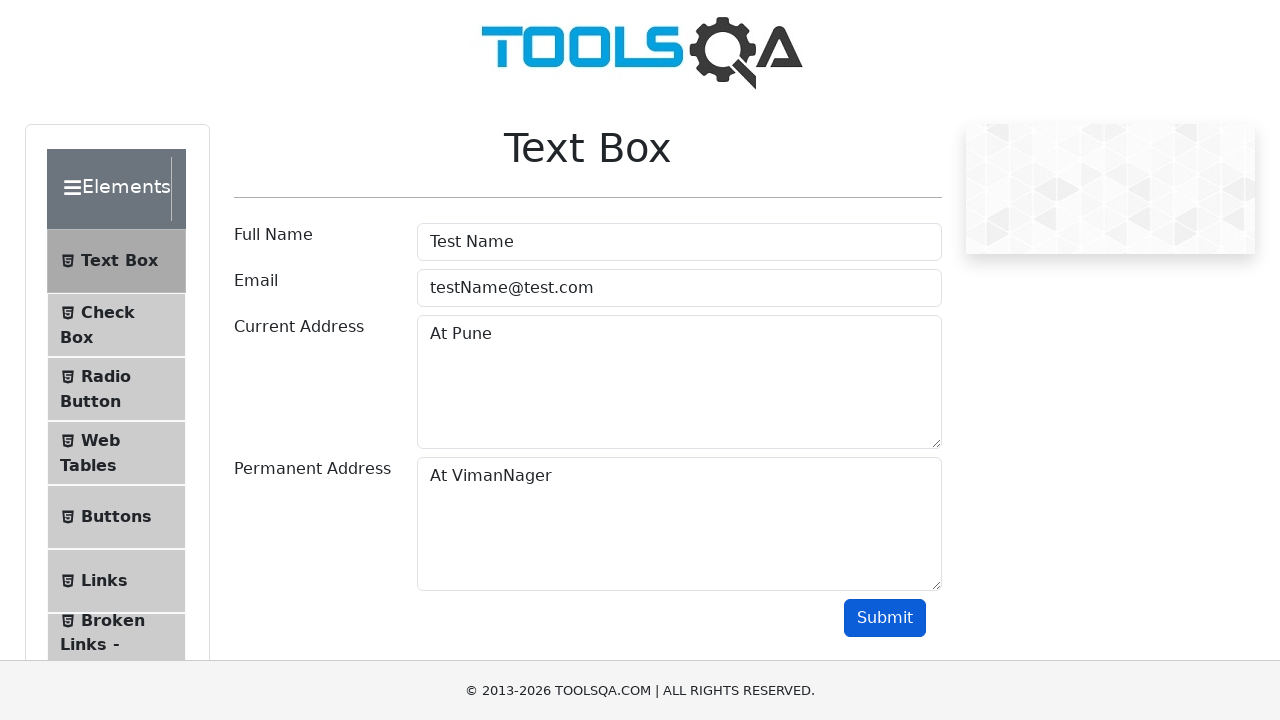